Tests calendar date picker functionality by selecting a specific date (June 15, 2027) through year, month, and day navigation, then validates the selected values in the input fields.

Starting URL: https://rahulshettyacademy.com/seleniumPractise/#/offers

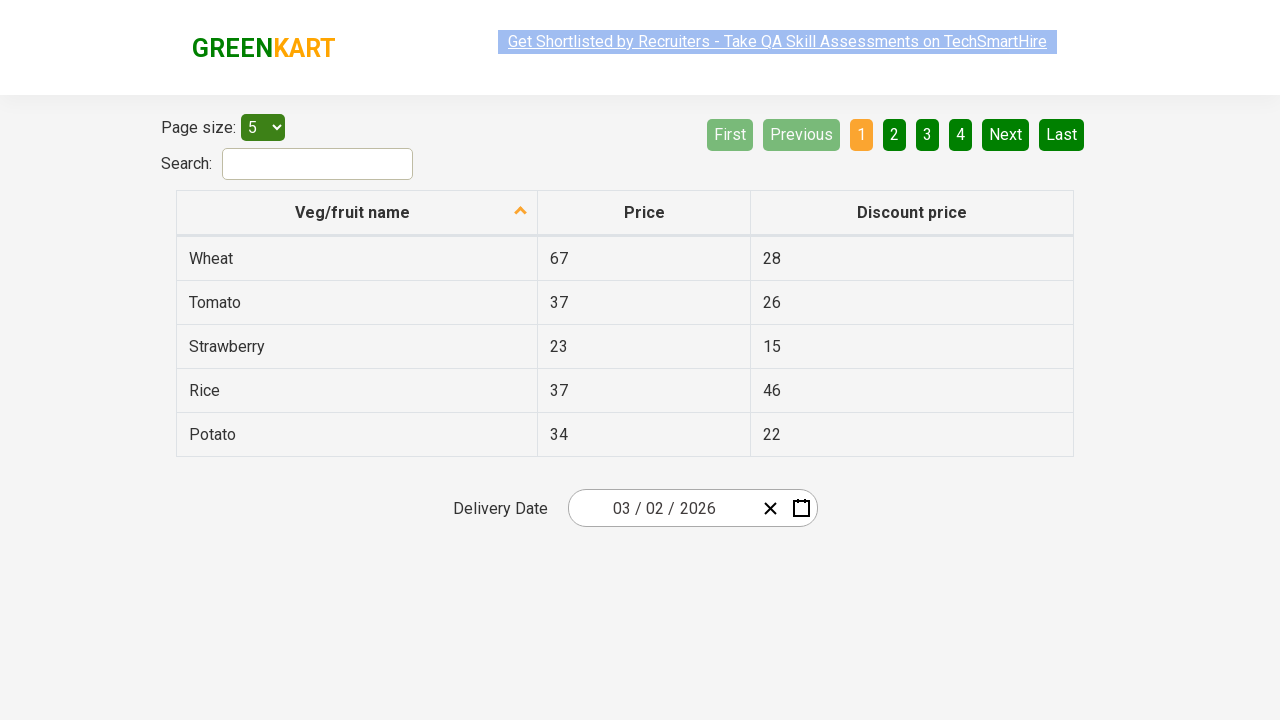

Clicked date picker input group to open calendar at (662, 508) on .react-date-picker__inputGroup
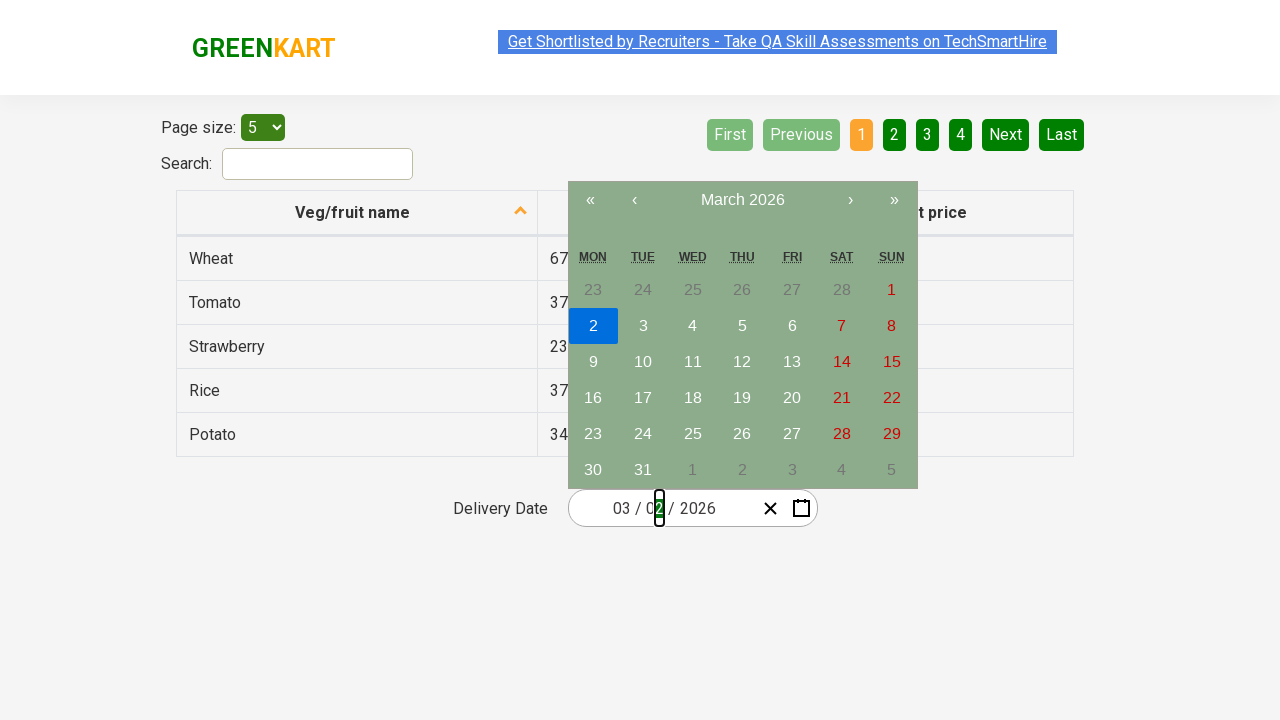

Clicked navigation label to navigate to month view at (742, 200) on .react-calendar__navigation__label
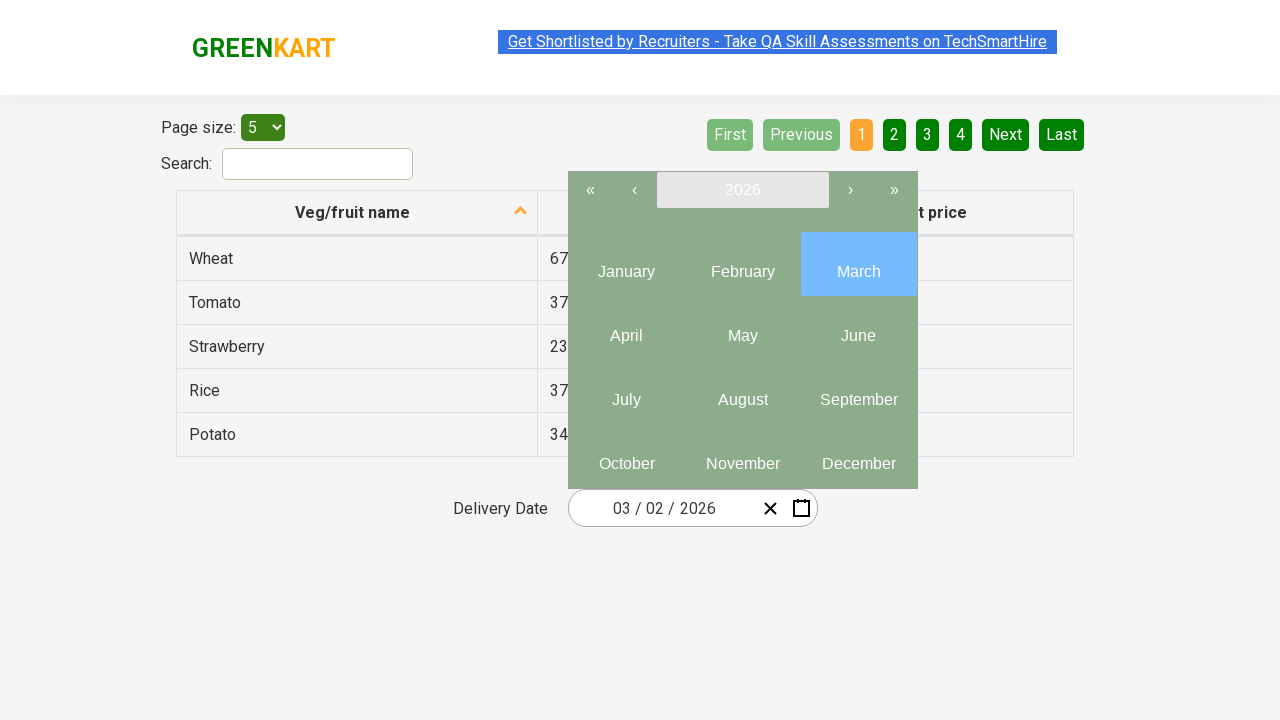

Clicked navigation label again to navigate to year view at (742, 190) on .react-calendar__navigation__label
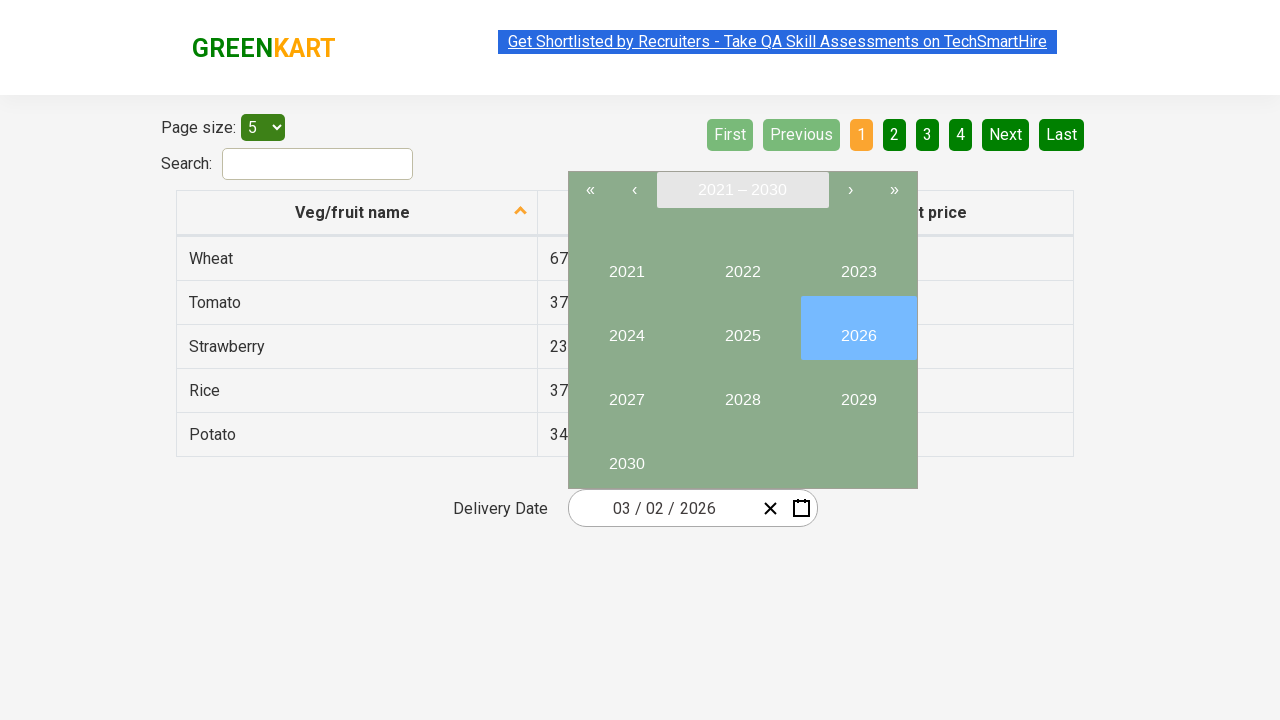

Selected year 2027 at (626, 392) on internal:text="2027"i
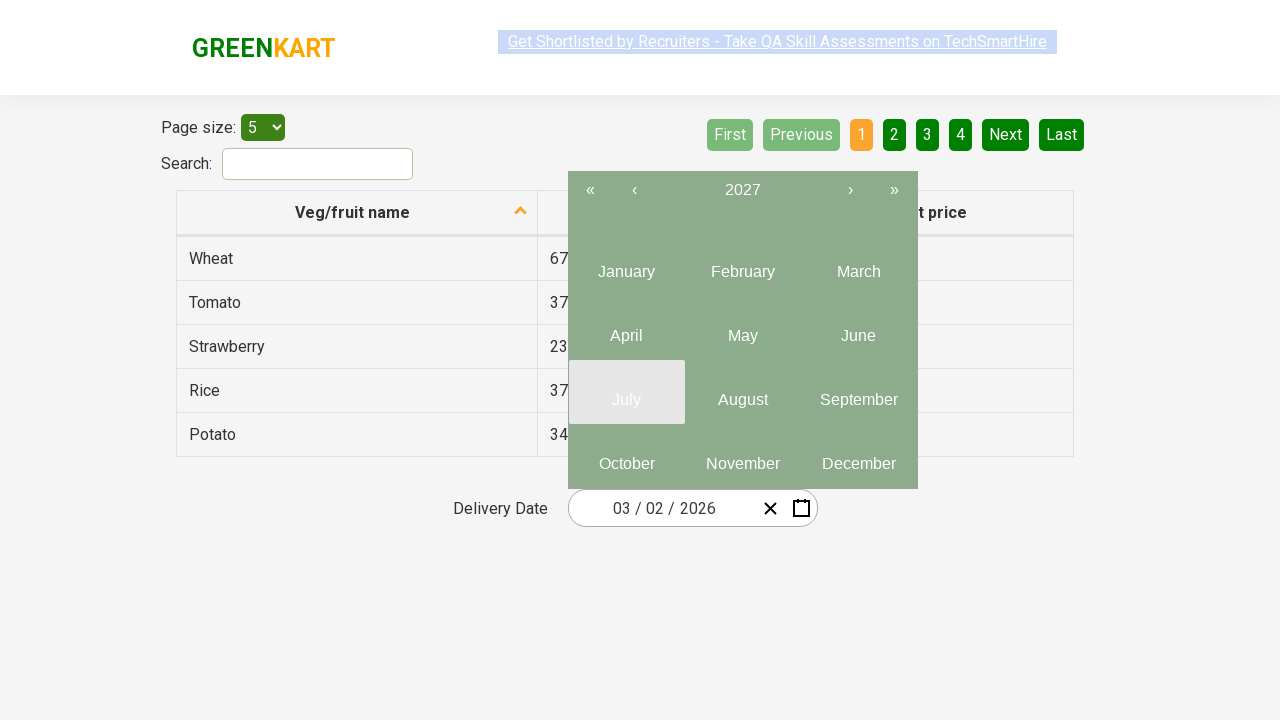

Selected month 6 (June) at (858, 328) on .react-calendar__year-view__months__month >> nth=5
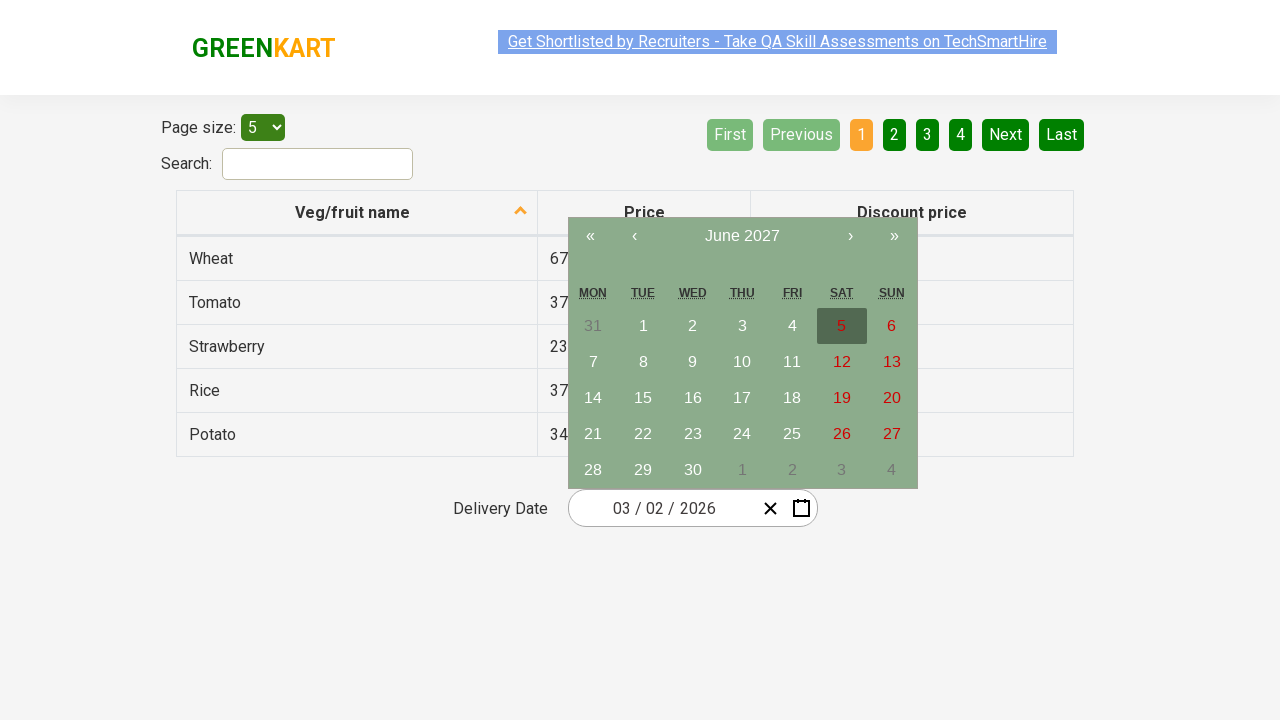

Selected date 15 at (643, 398) on //abbr[text()='15']
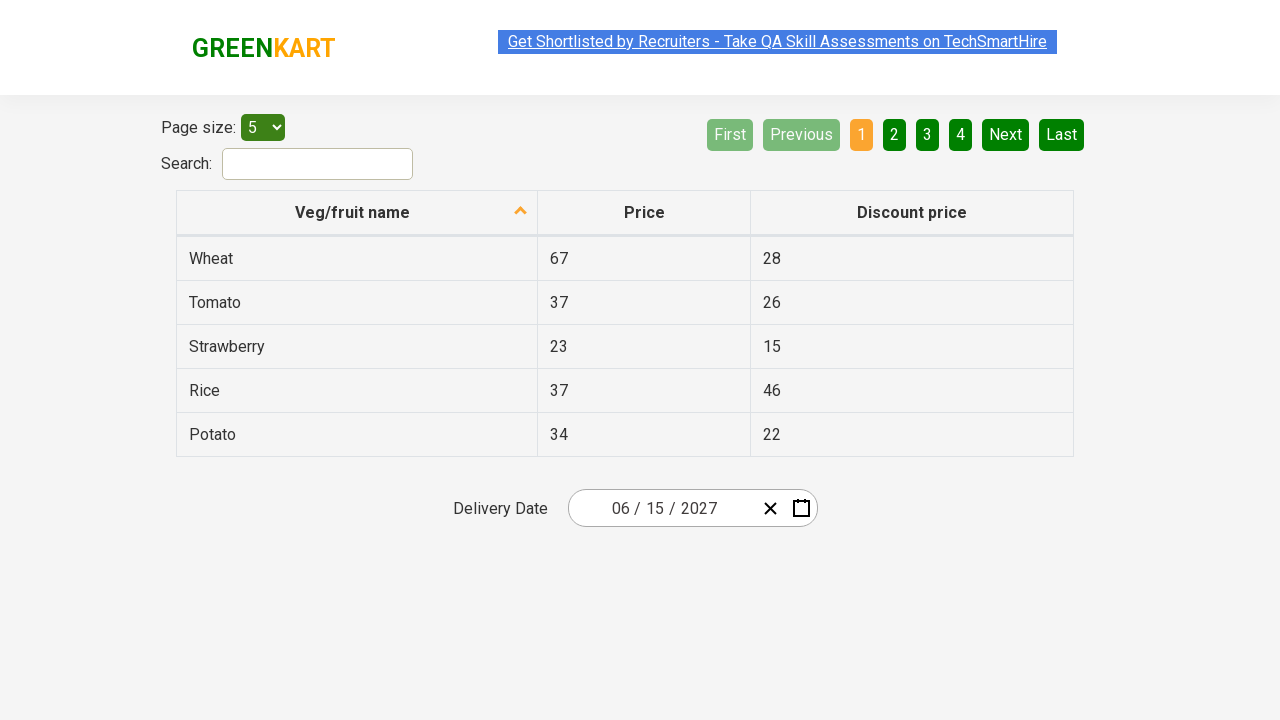

Validated input field 0 contains expected value '6'
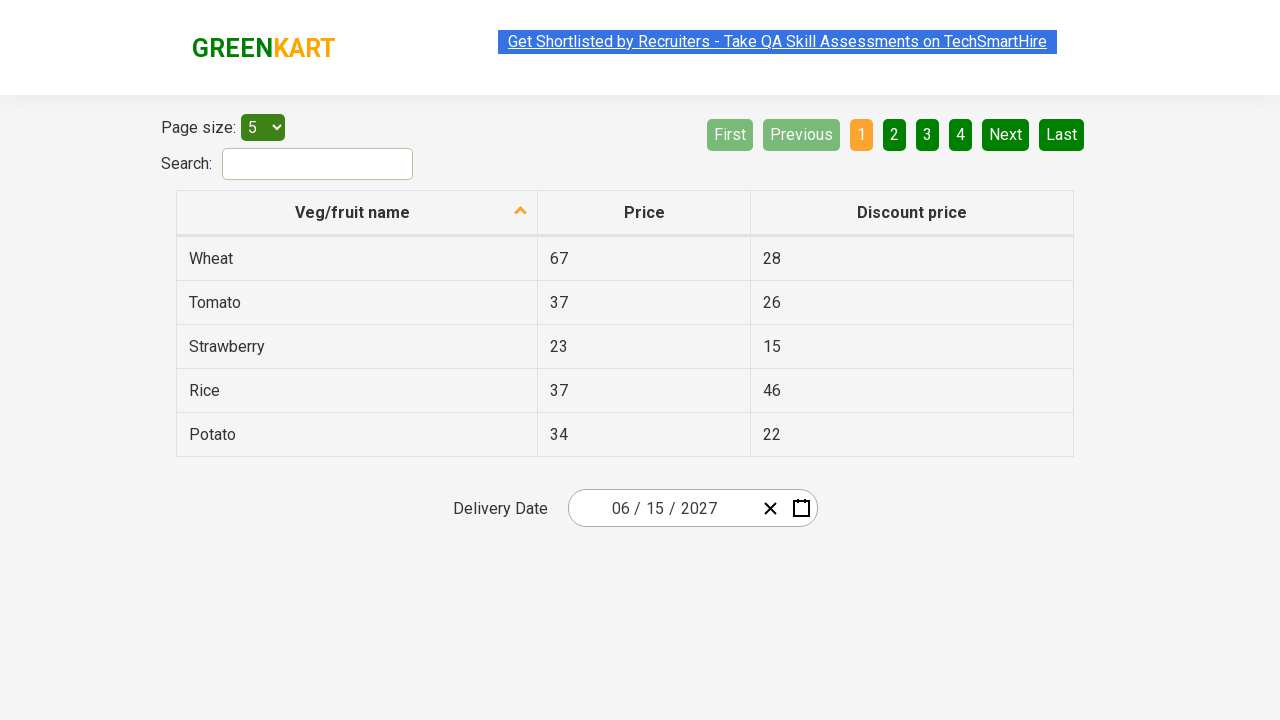

Validated input field 1 contains expected value '15'
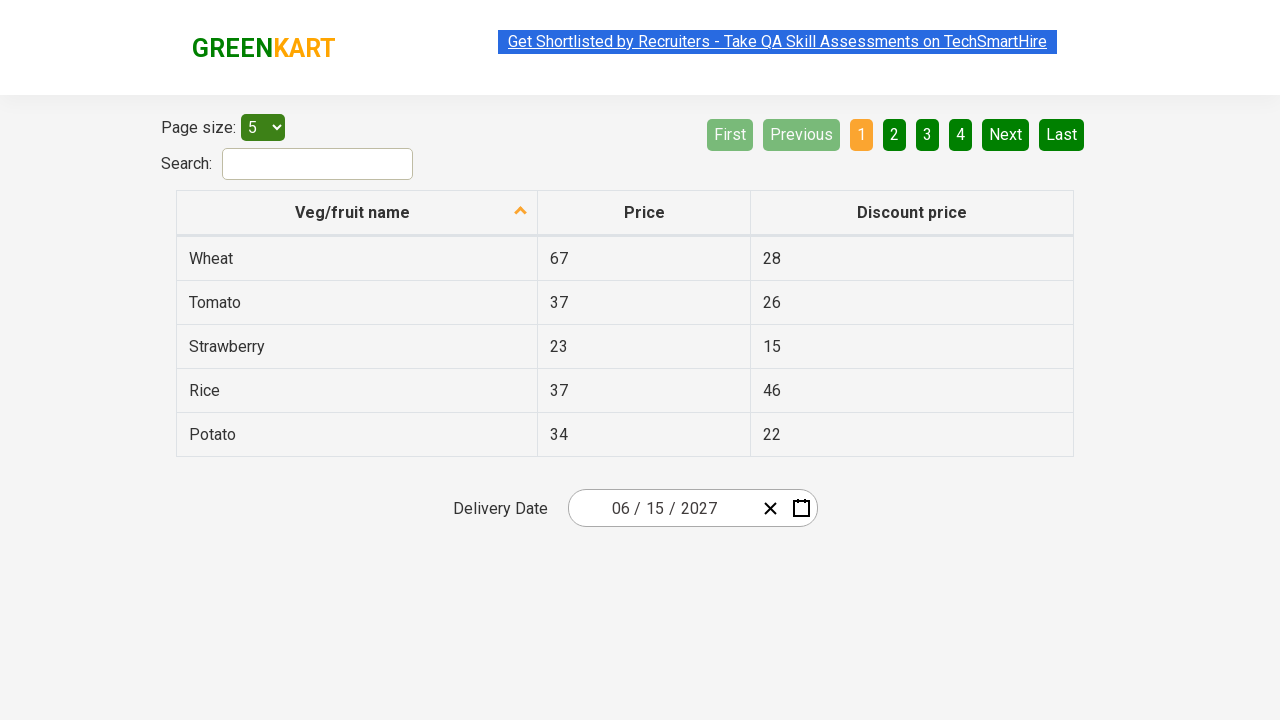

Validated input field 2 contains expected value '2027'
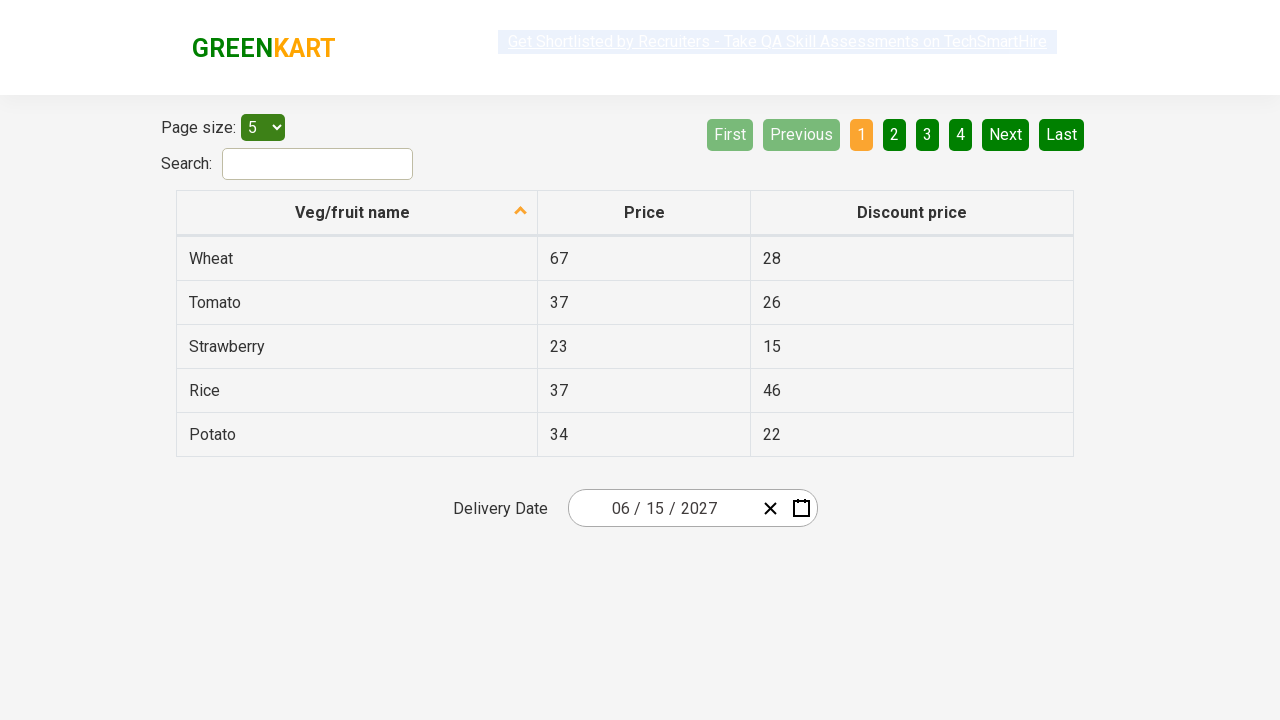

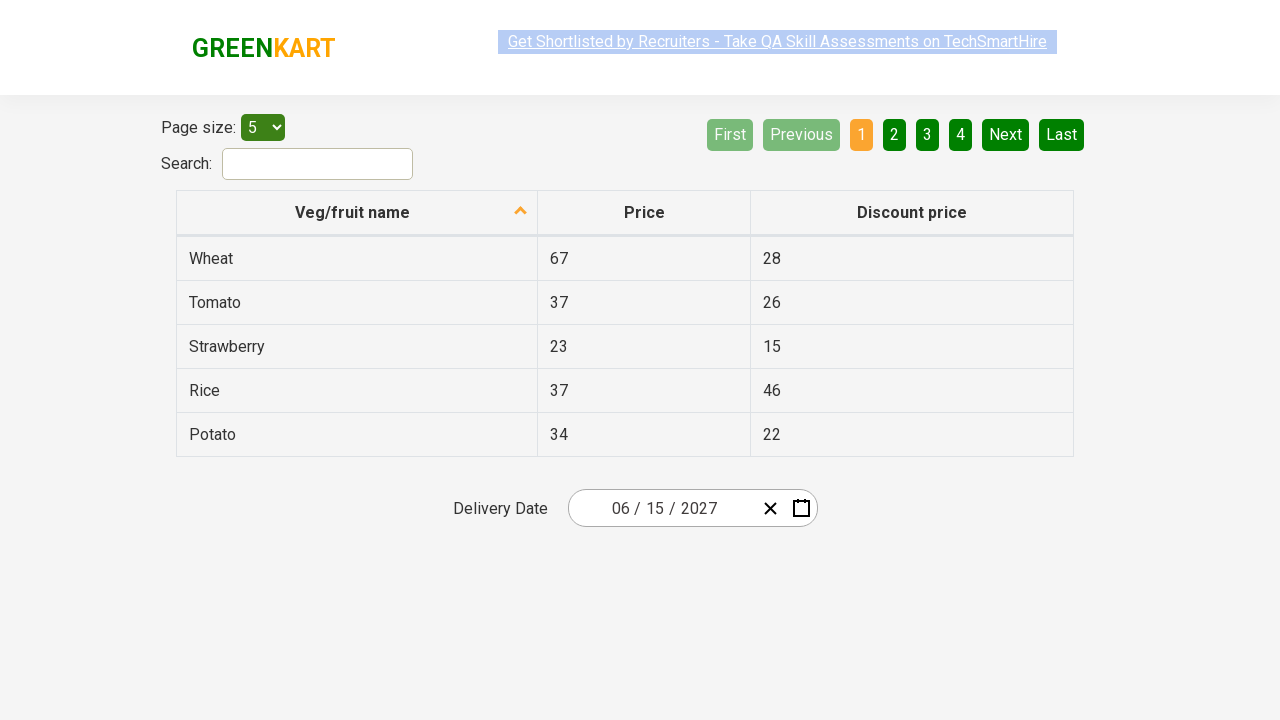